Tests navigation to Docs, going back, then going forward again to Docs

Starting URL: https://playwright.dev

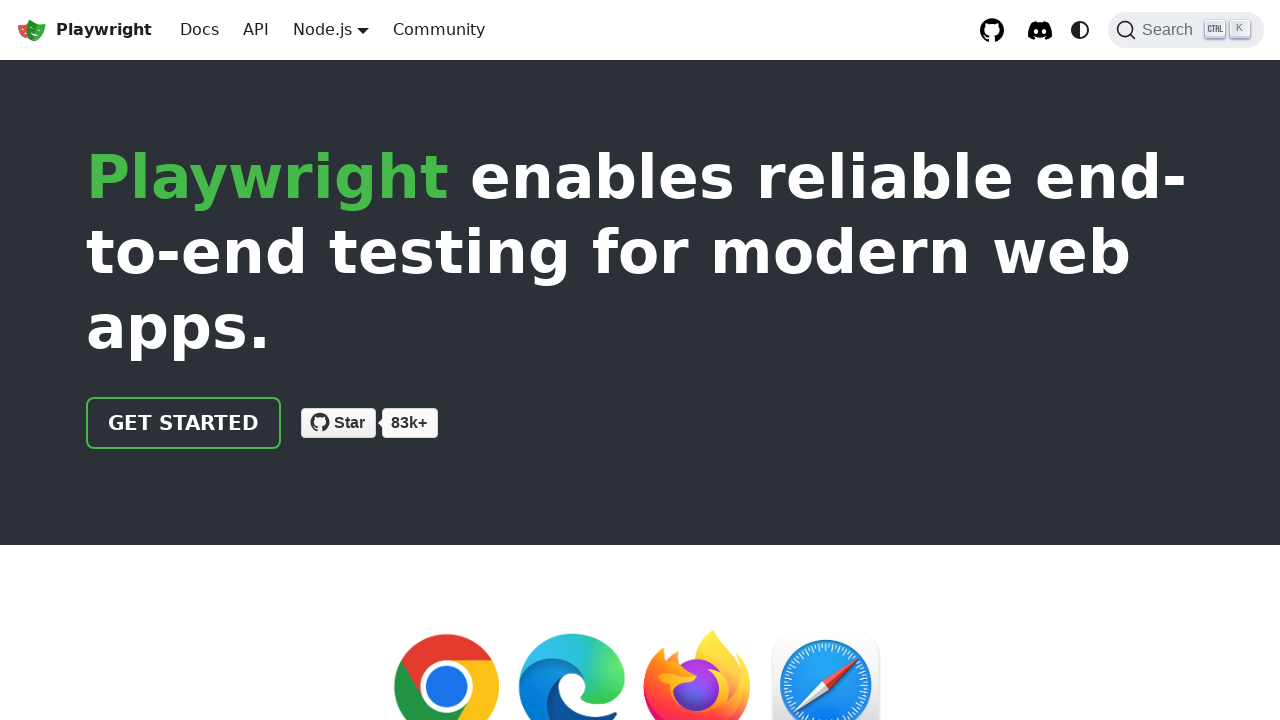

Clicked Docs link in navbar at (200, 30) on a.navbar__item:has-text('Docs')
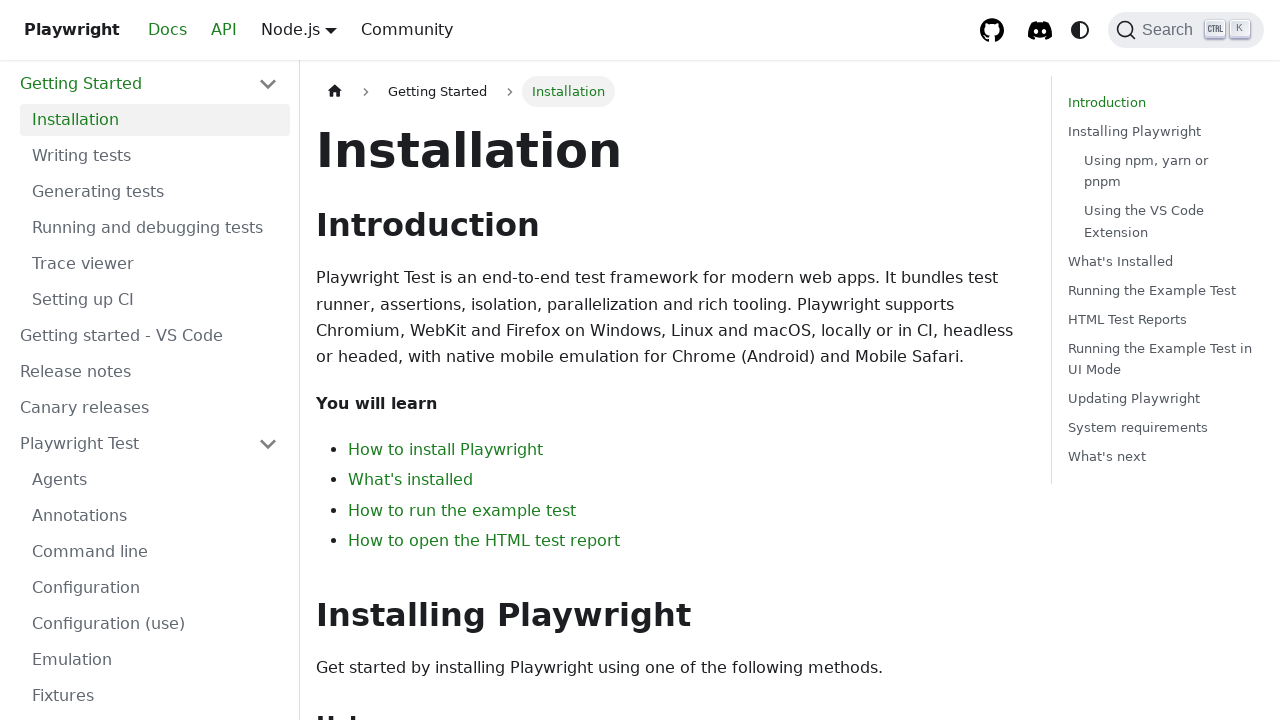

Verified navigation to Docs page
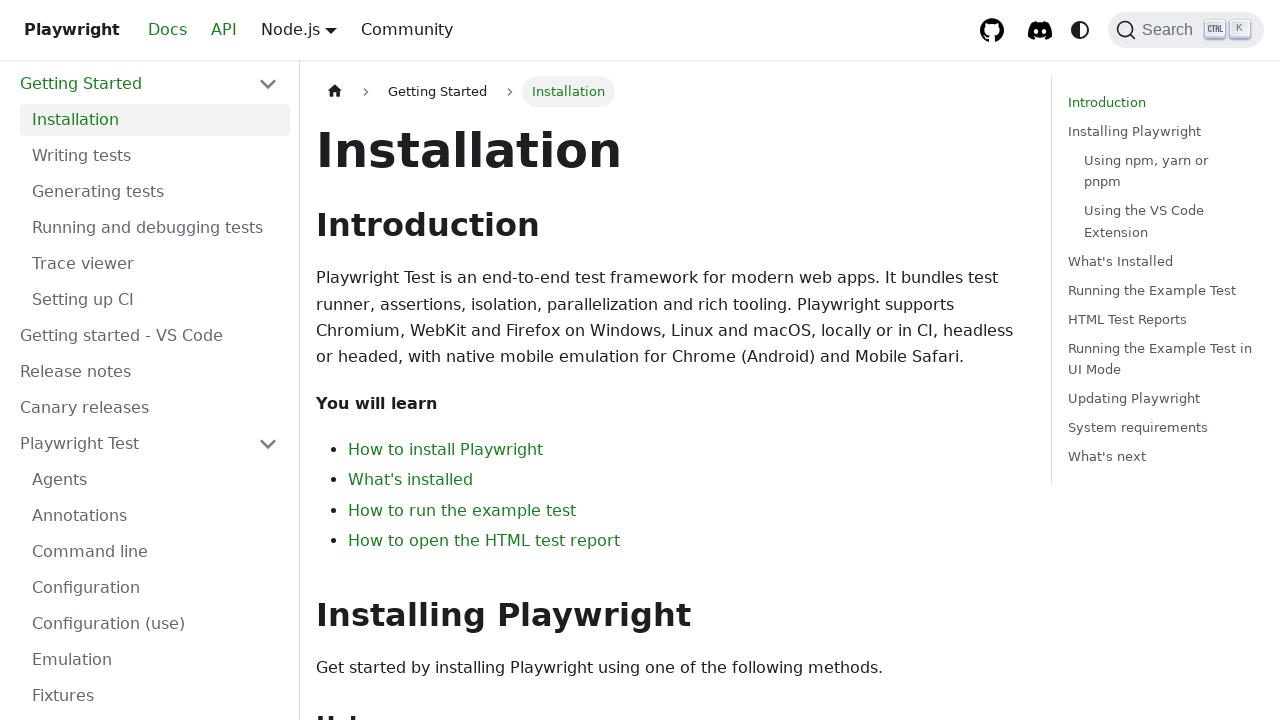

Navigated back to homepage
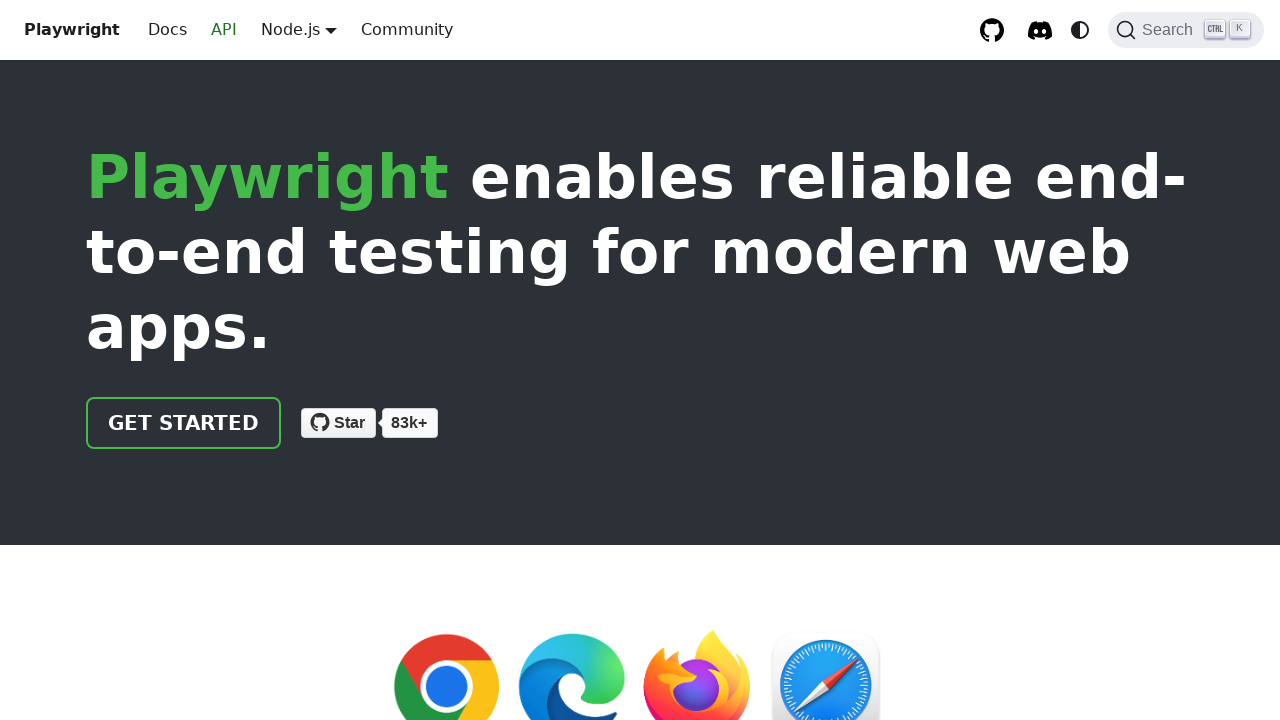

Navigated forward to Docs page
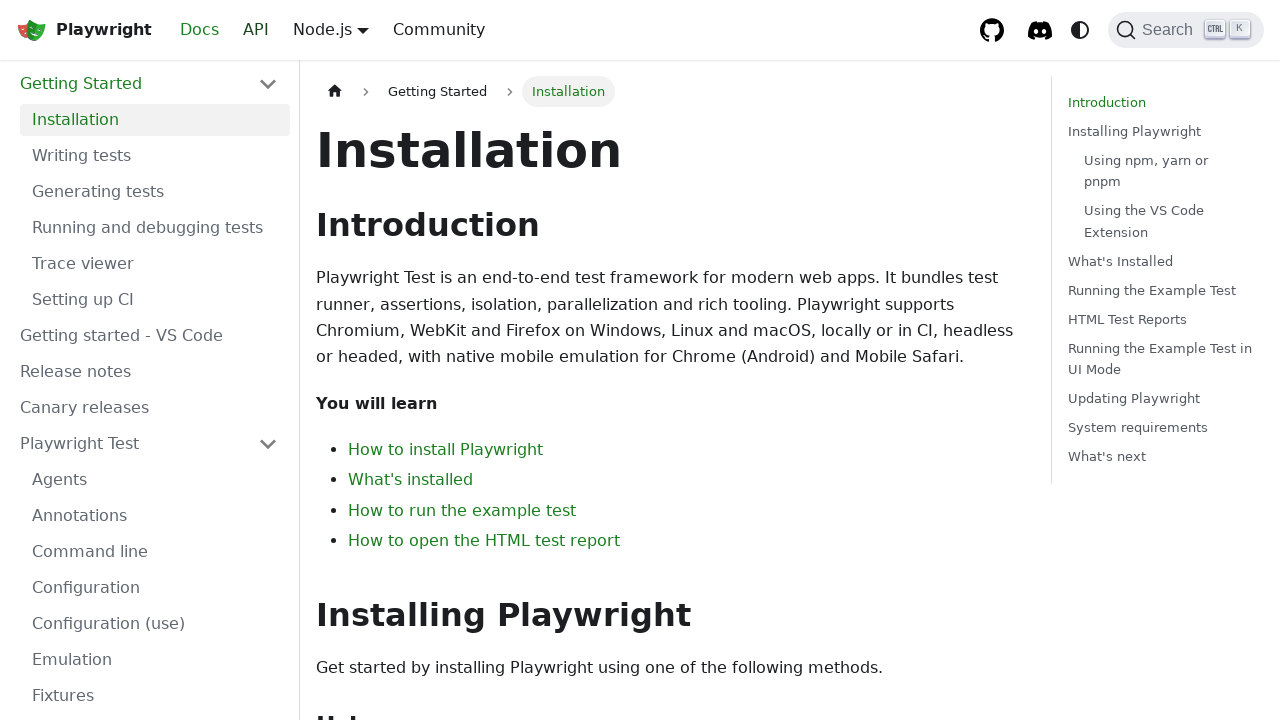

Verified back on Docs page after forward navigation
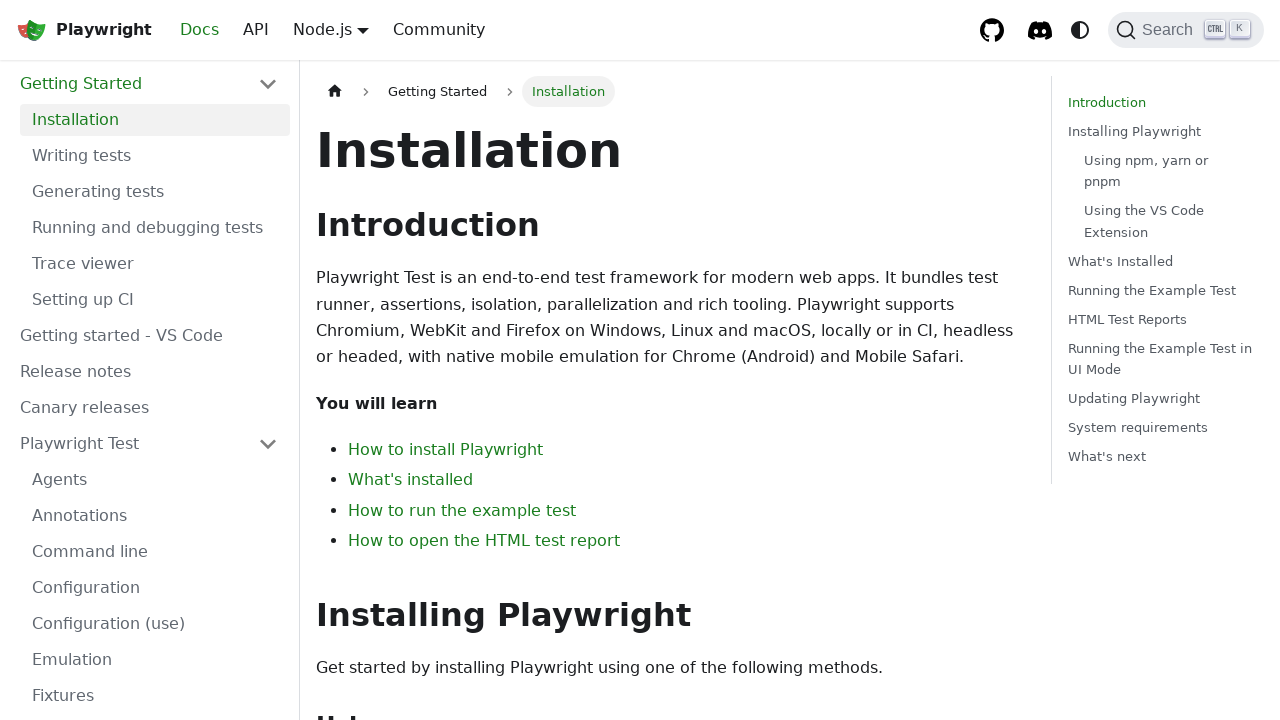

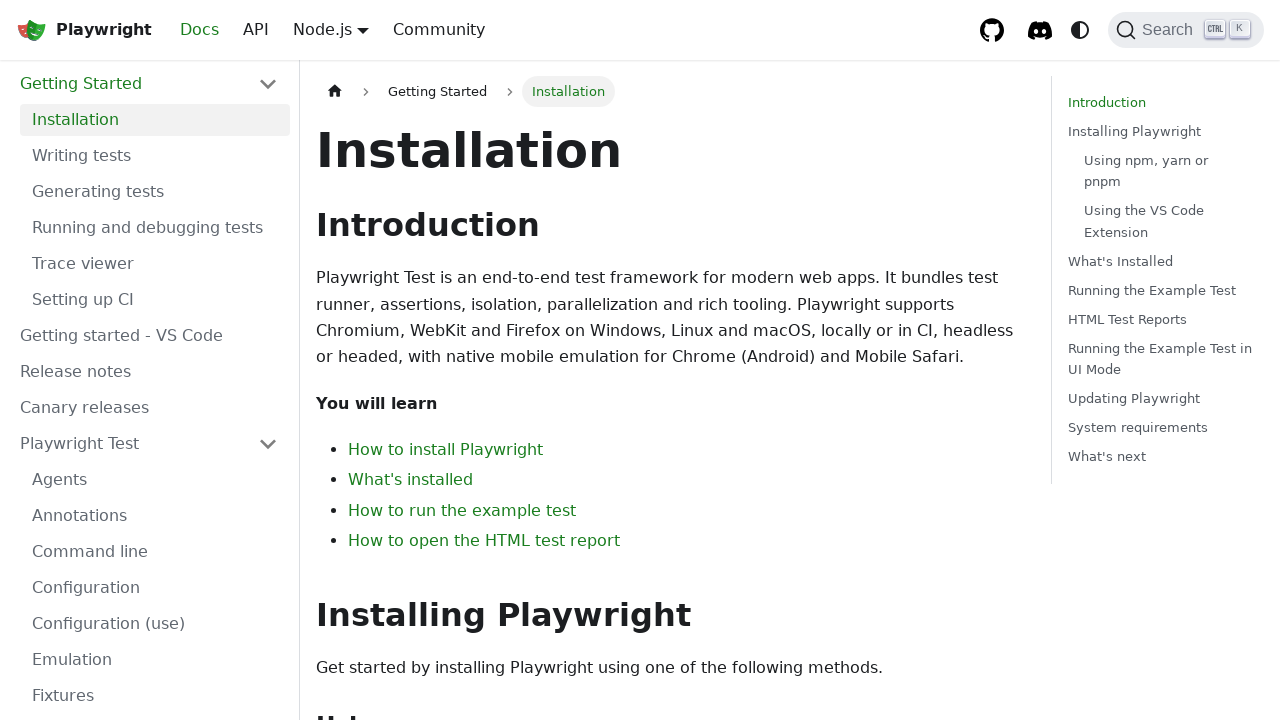